Tests that clicking the Bank Manager Login button navigates to a page where Add Customer, Open Account, and Customers buttons are visible on a demo banking application.

Starting URL: https://www.globalsqa.com/angularJs-protractor/BankingProject/#/login

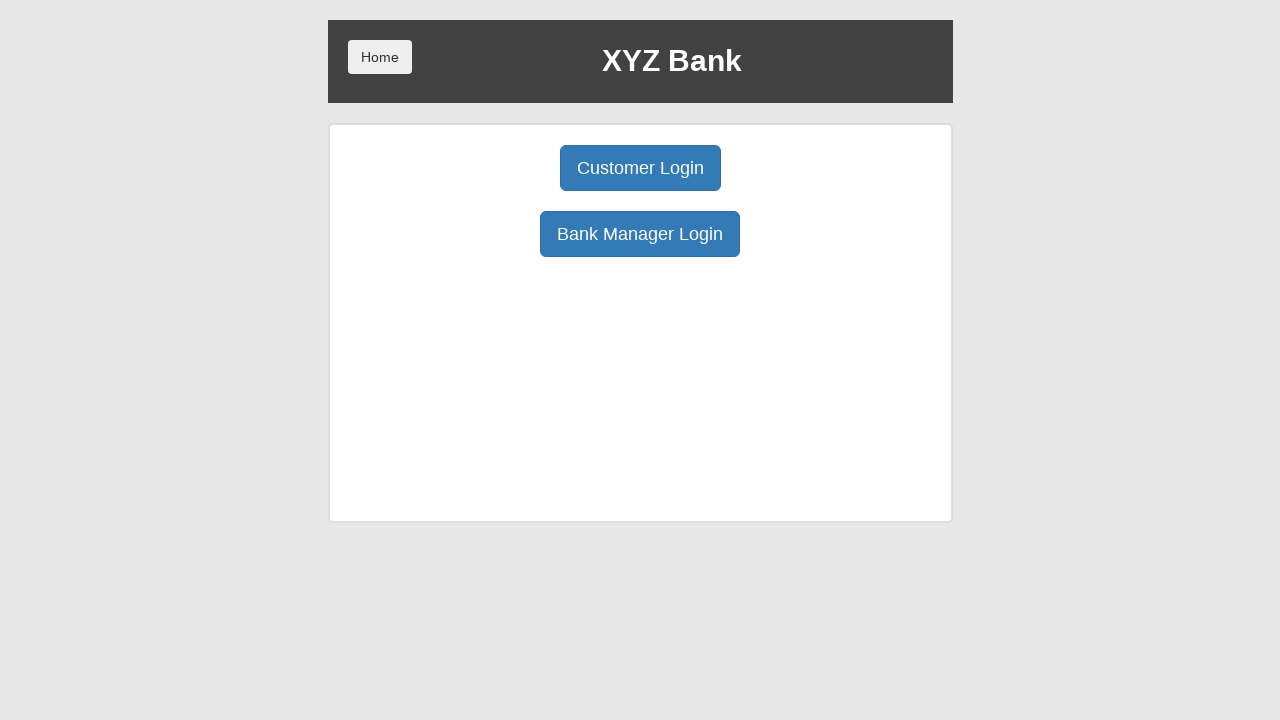

Clicked Bank Manager Login button at (640, 234) on button:has-text('Bank Manager Login')
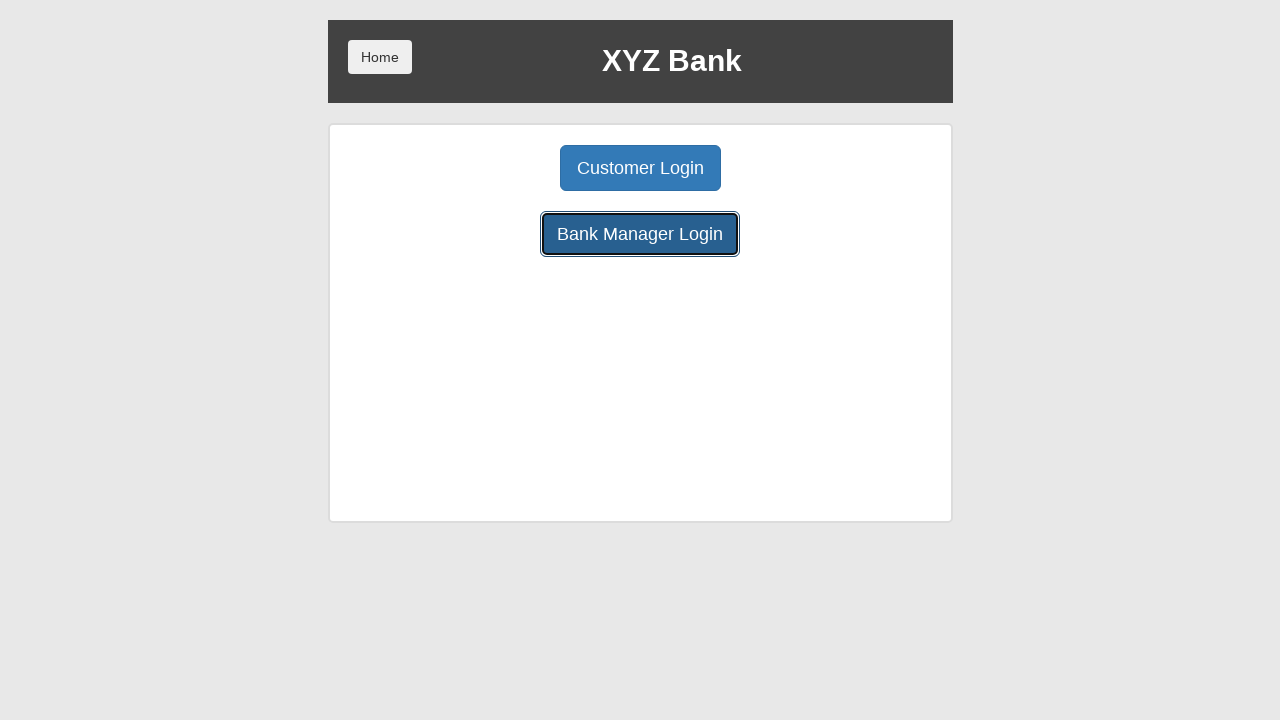

Waited for Add Customer button to be visible
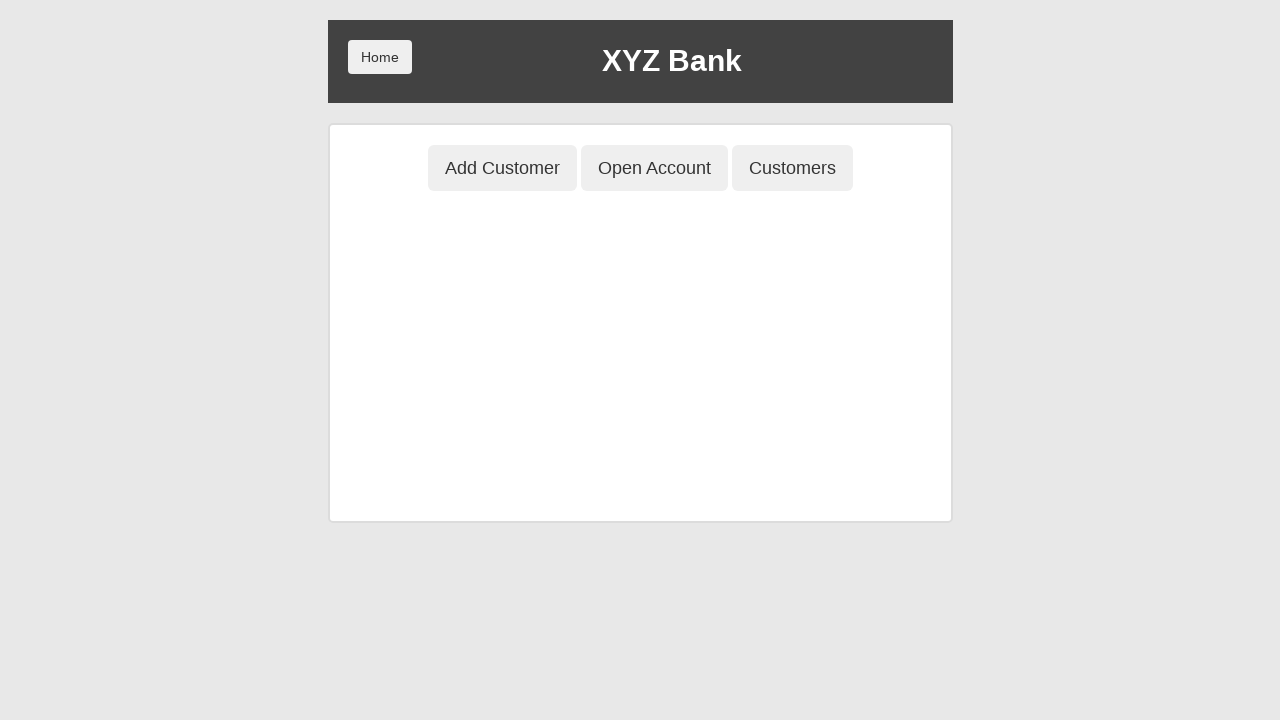

Verified Add Customer button is visible
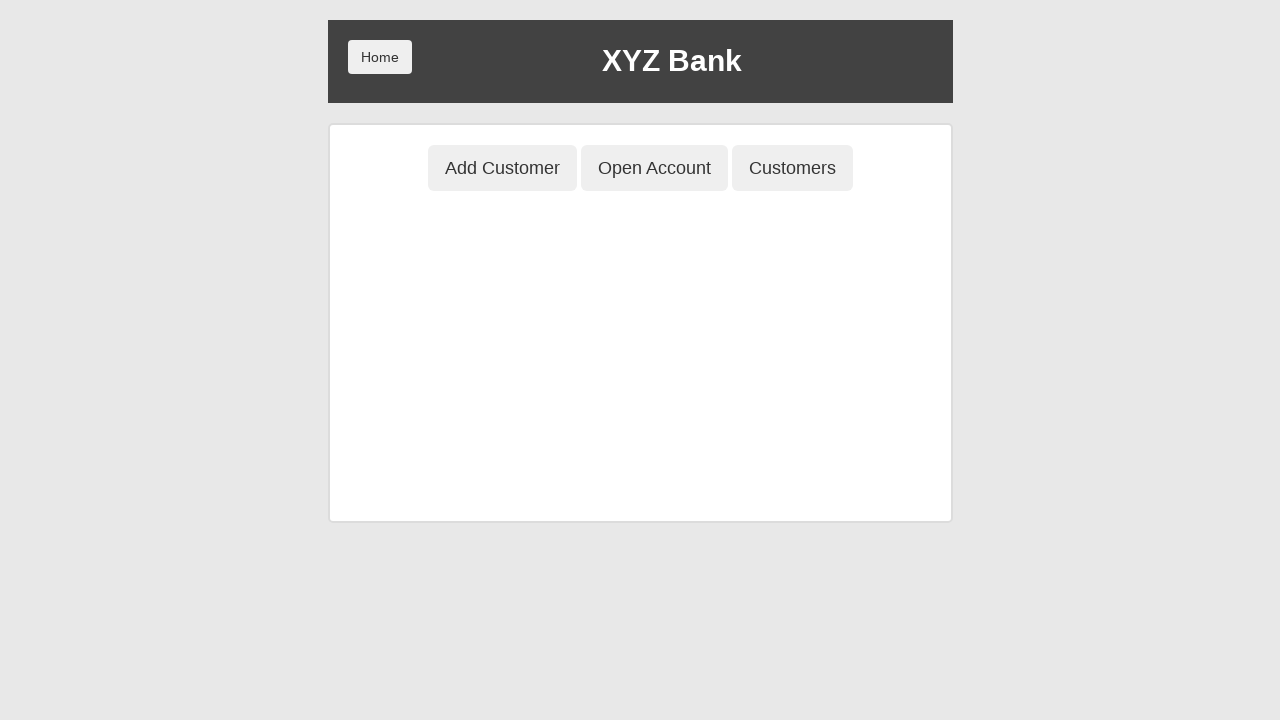

Verified Open Account button is visible
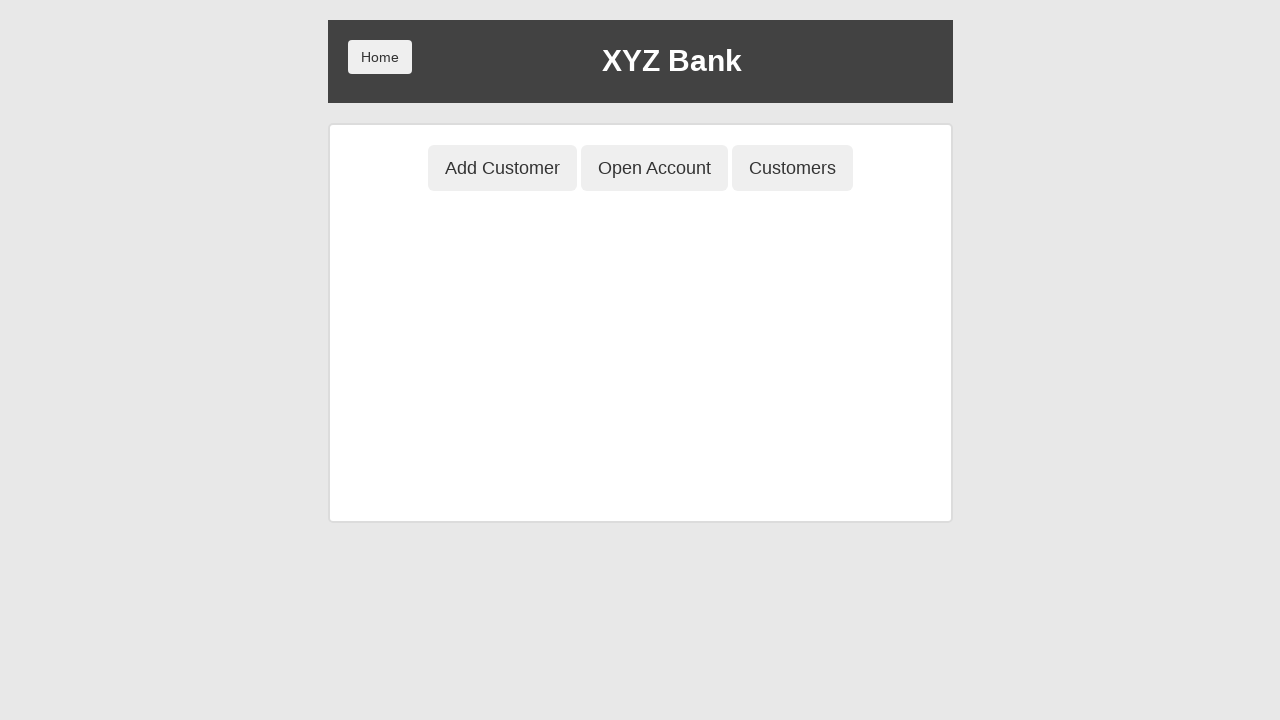

Verified Customers button is visible
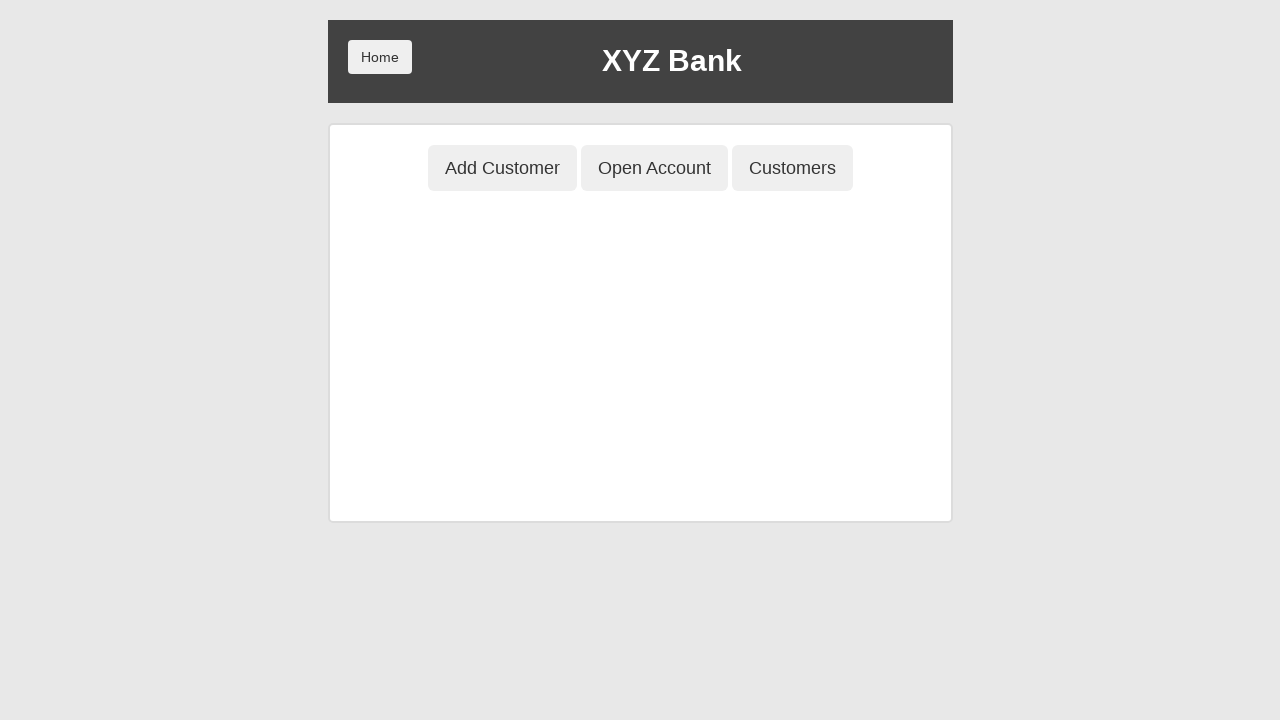

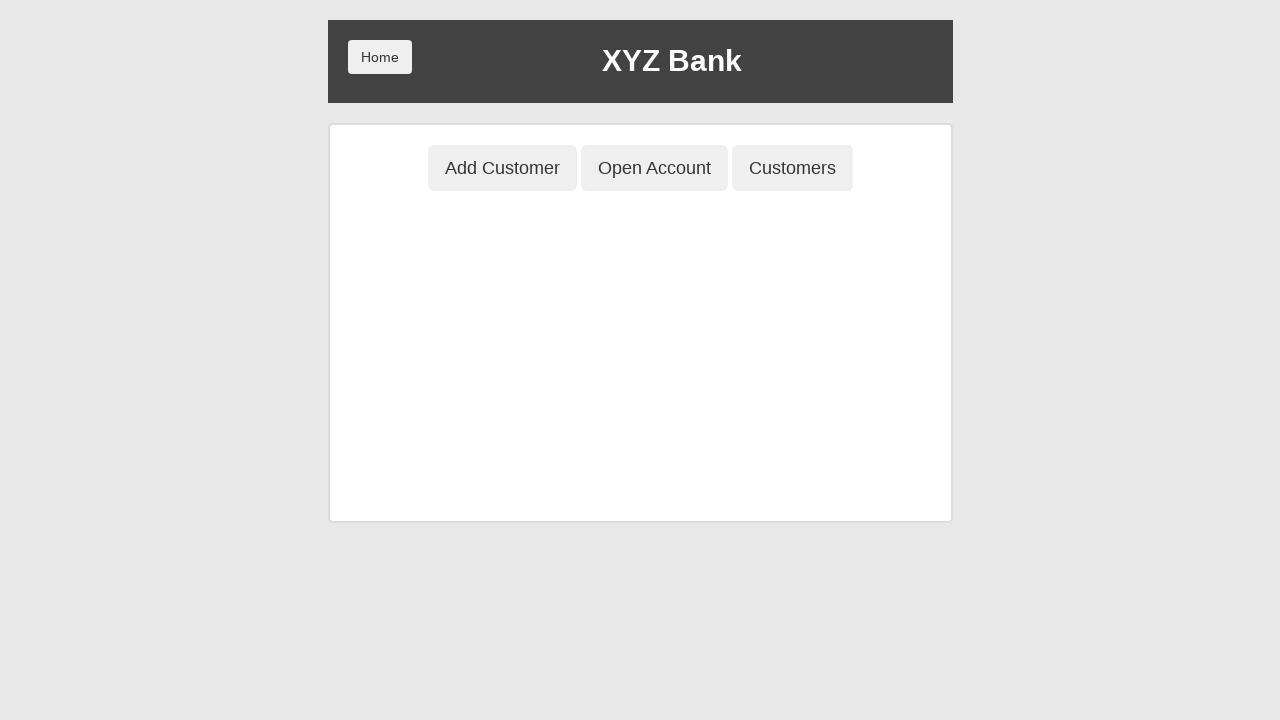